Tests form submission with empty fields to verify the behavior when no data is provided

Starting URL: https://lm.skillbox.cc/qa_tester/module02/homework1/

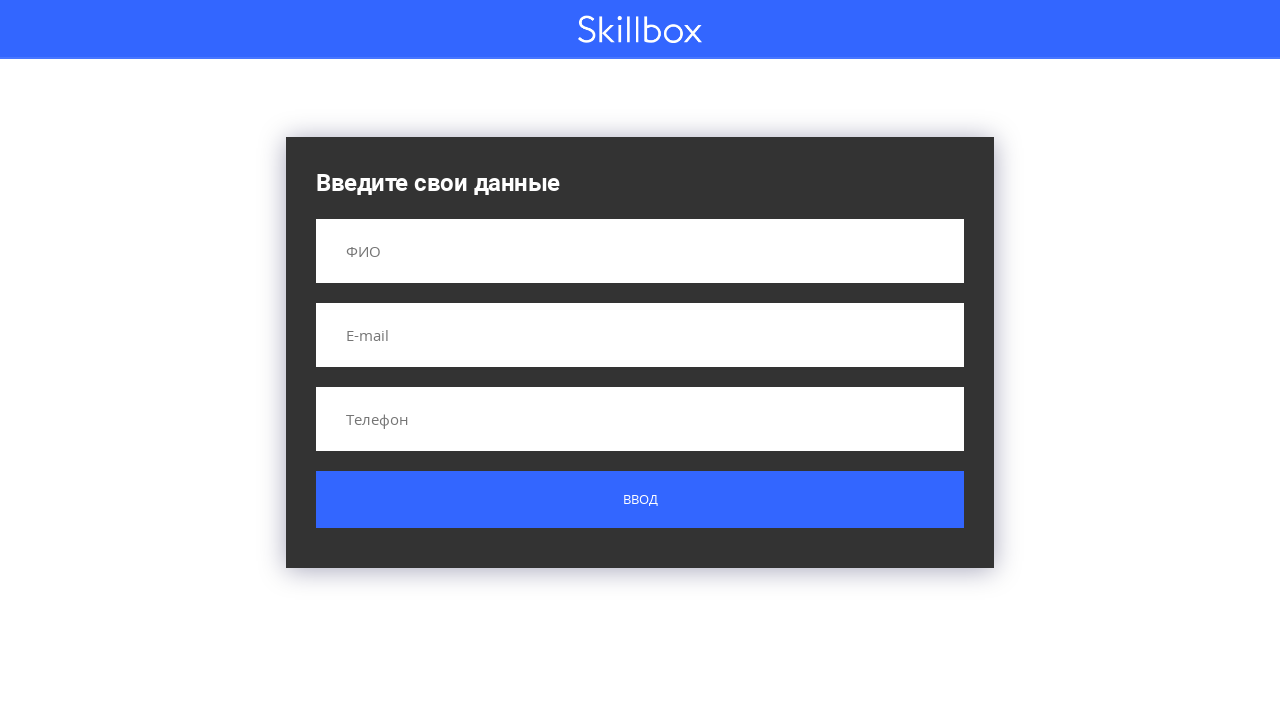

Clicked submit button without filling any form fields at (640, 500) on .custom-form__button
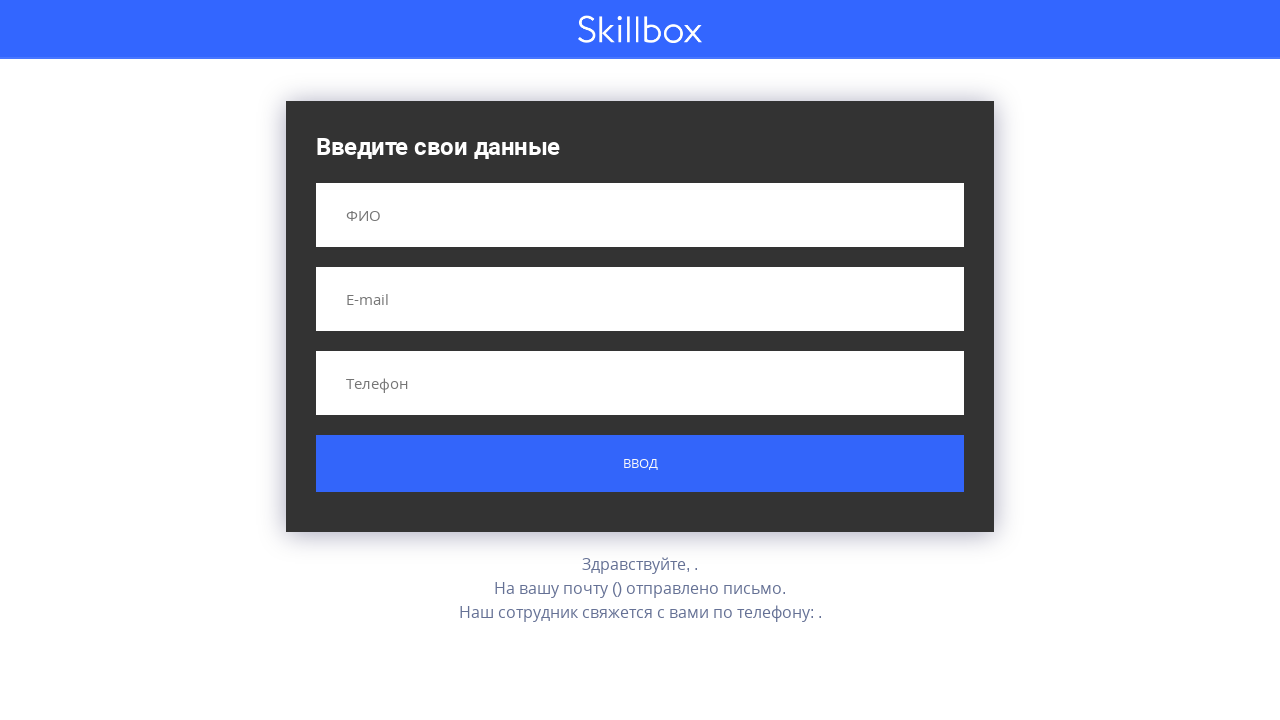

Result element appeared after form submission with empty fields
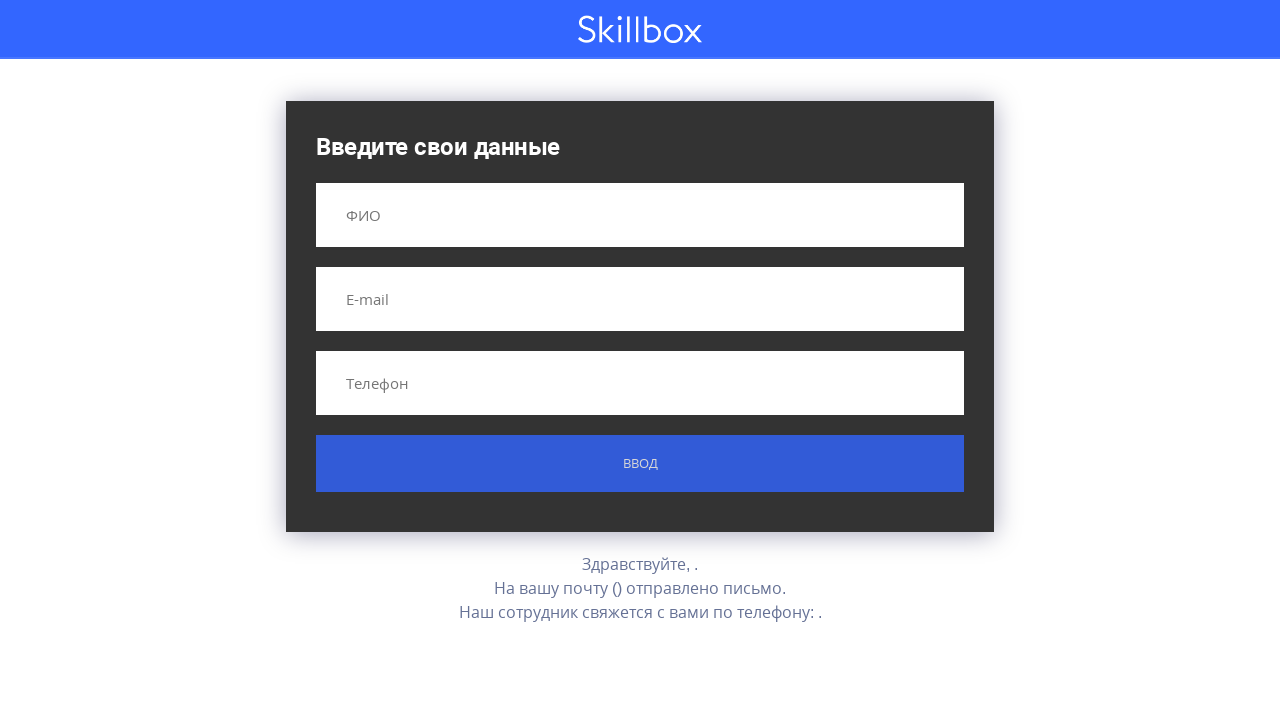

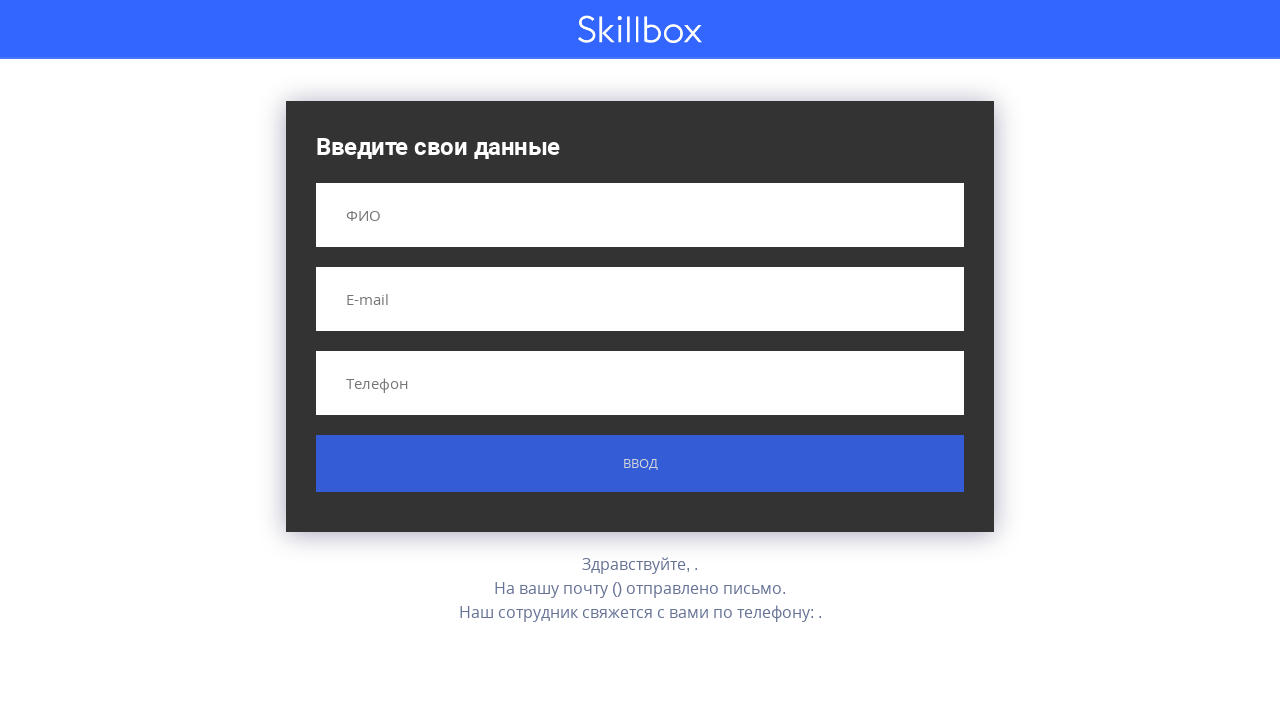